Tests sorting the Due column in ascending order by clicking the column header and verifying the values are sorted correctly using CSS pseudo-class selectors

Starting URL: http://the-internet.herokuapp.com/tables

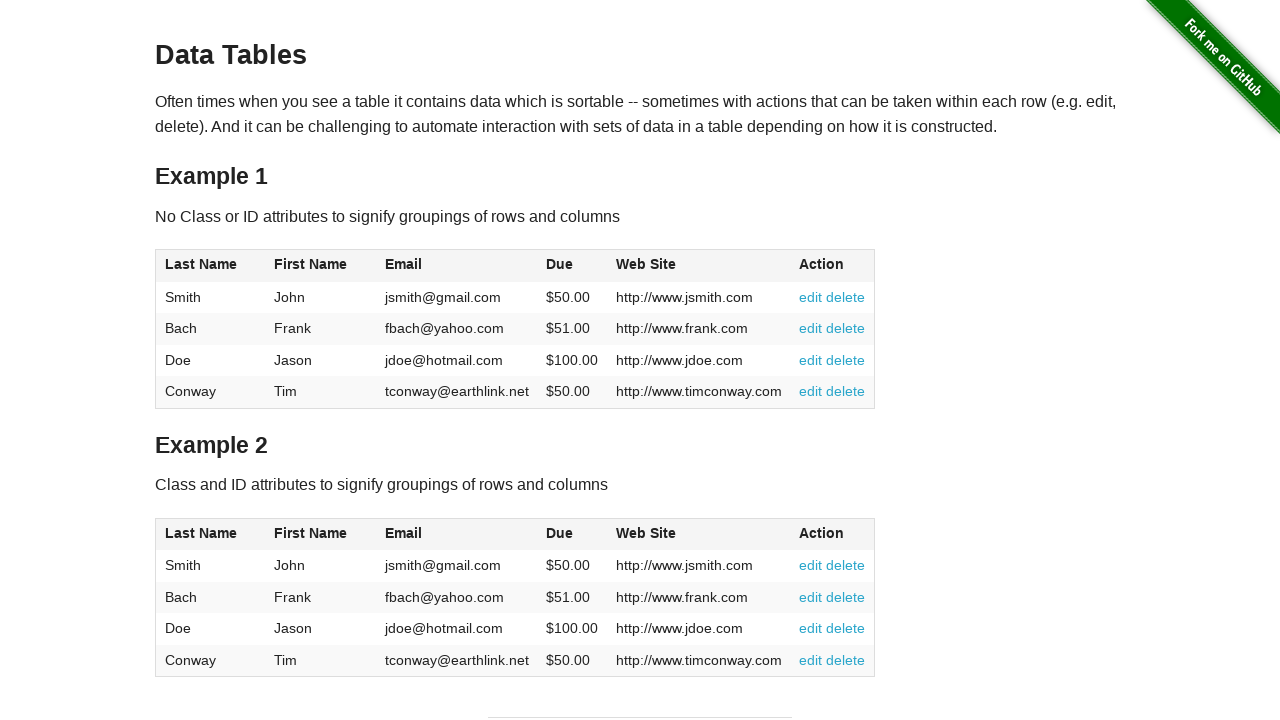

Clicked Due column header to sort ascending at (572, 266) on #table1 thead tr th:nth-child(4)
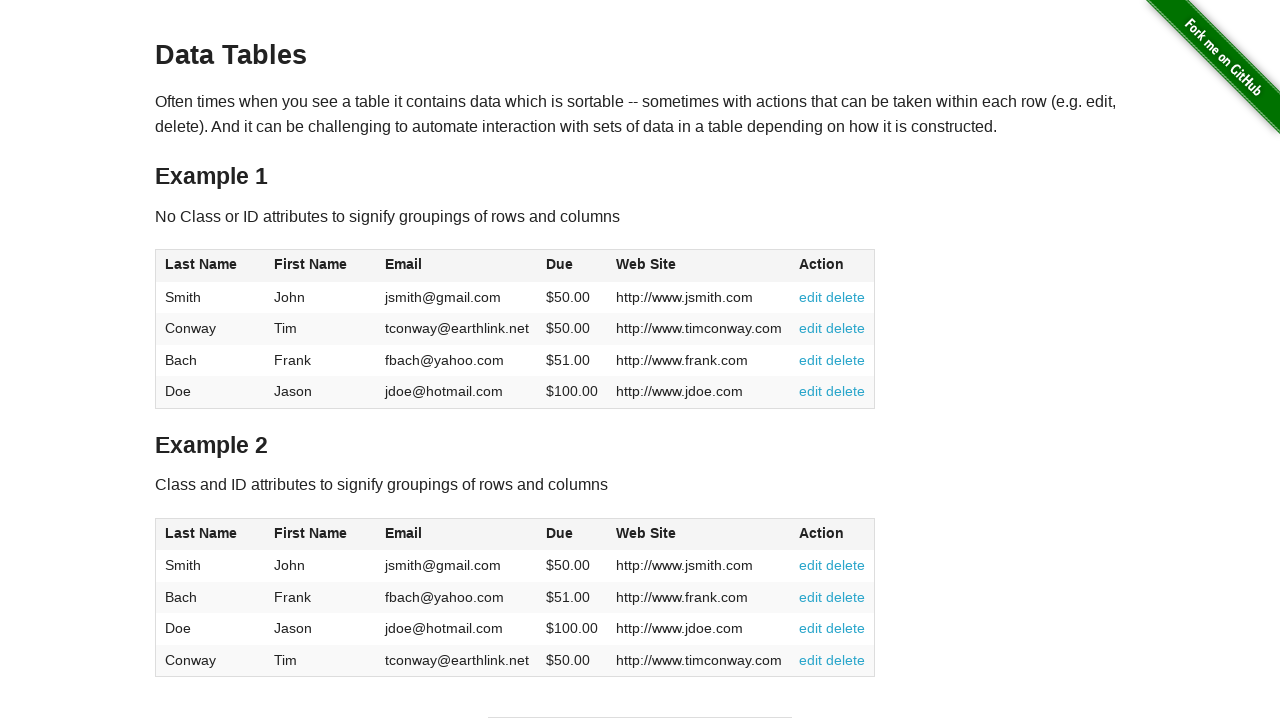

Verified Due column values are loaded
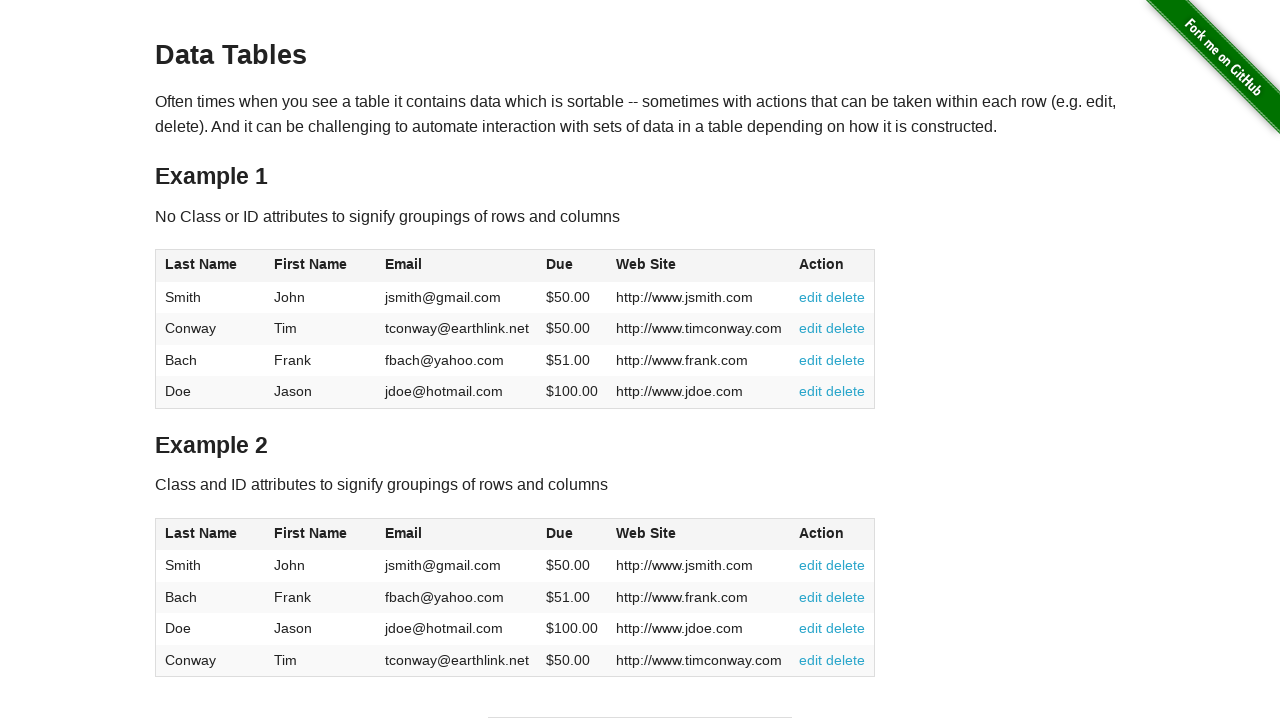

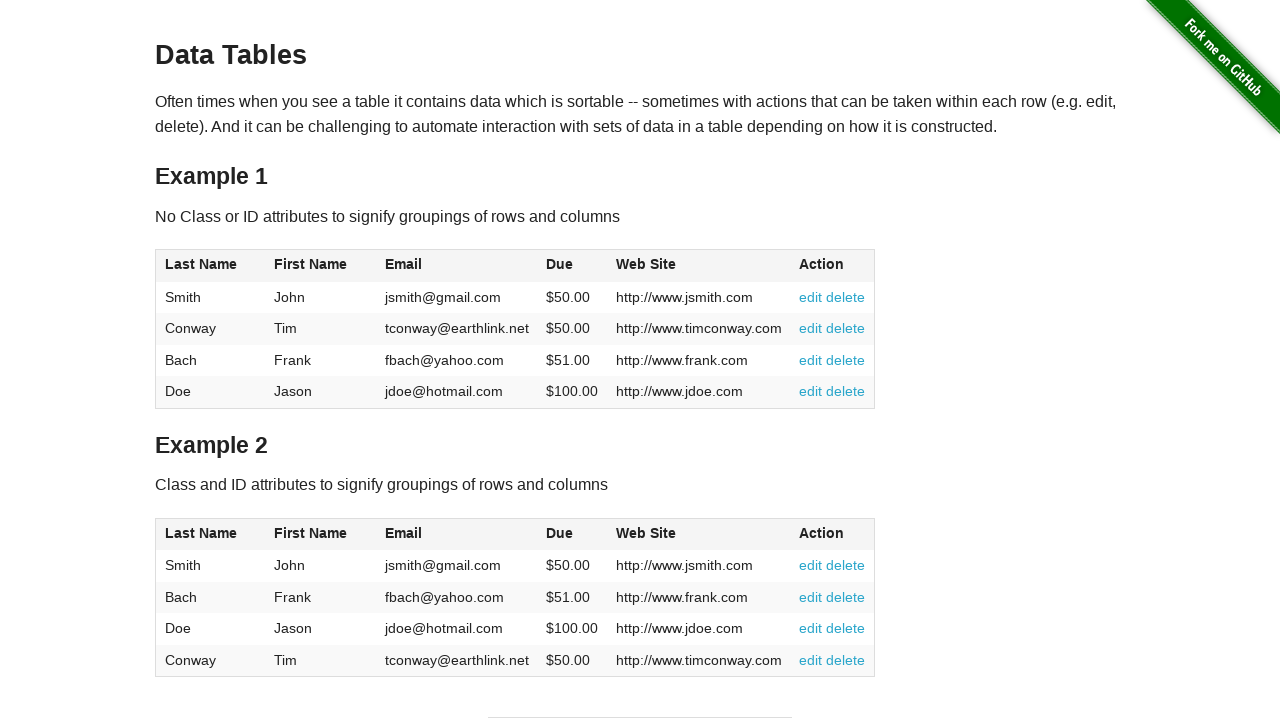